Tests that clicking the call-to-action button in the banner navigates to the products page

Starting URL: https://ecommercepracticeportal.netlify.app/

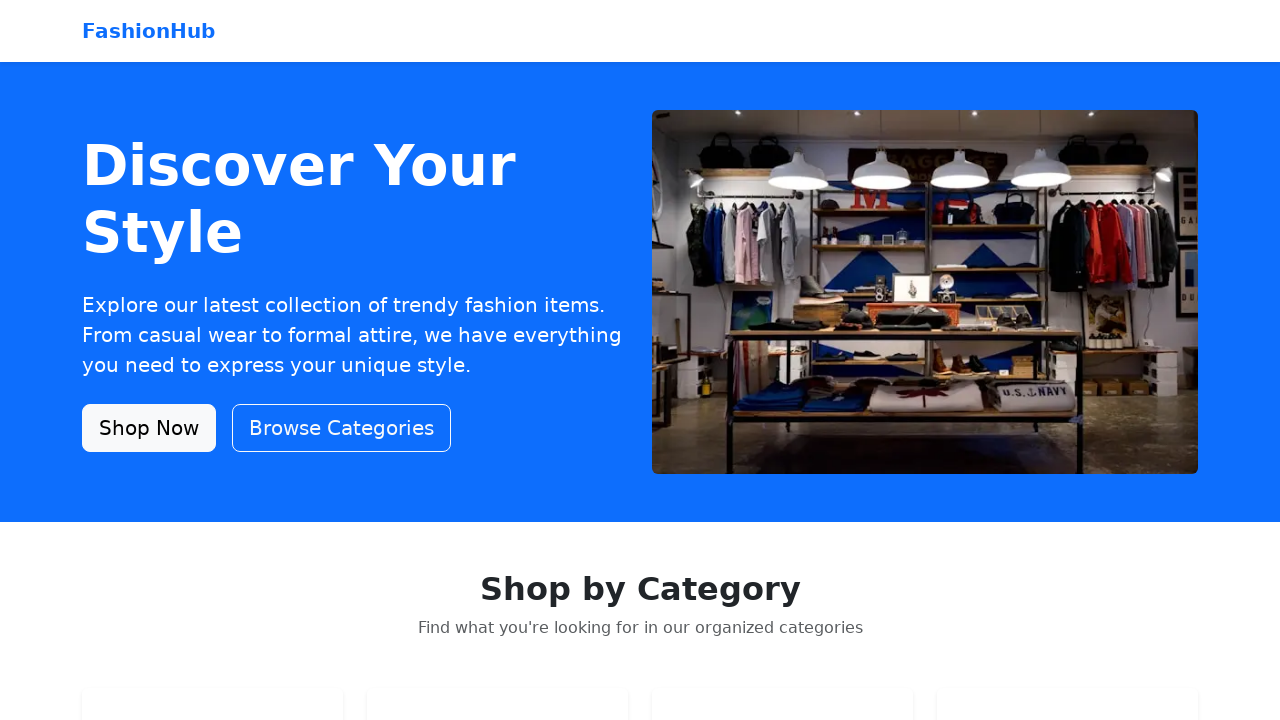

Clicked the CTA button in the banner at (149, 428) on a:has-text('Shop Now'), button:has-text('Shop Now'), .cta, [class*='cta'], .hero
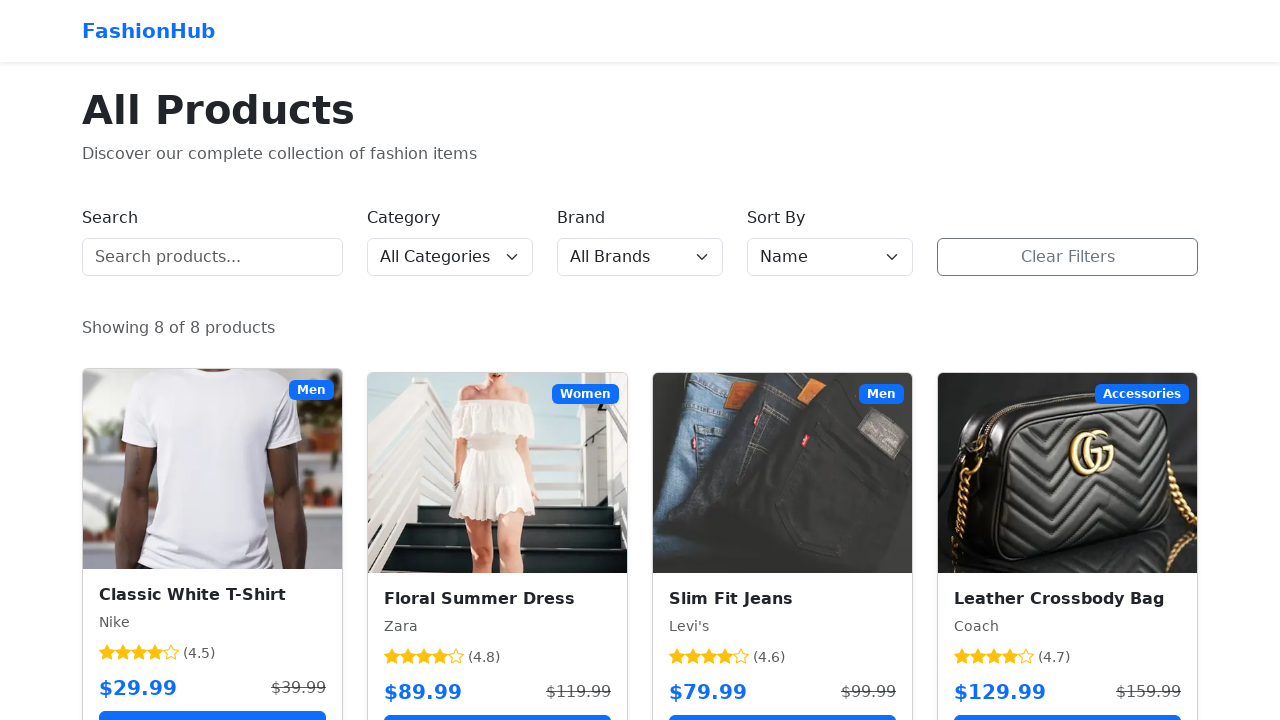

Navigated to products page after clicking CTA
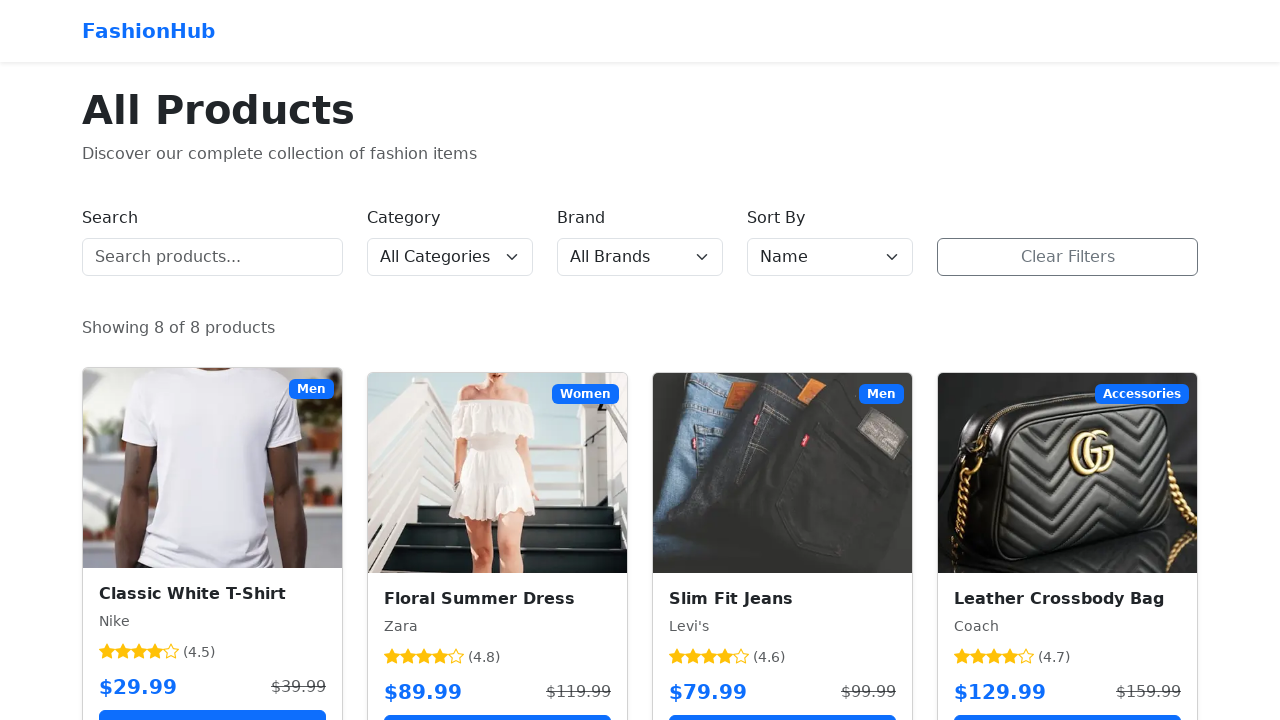

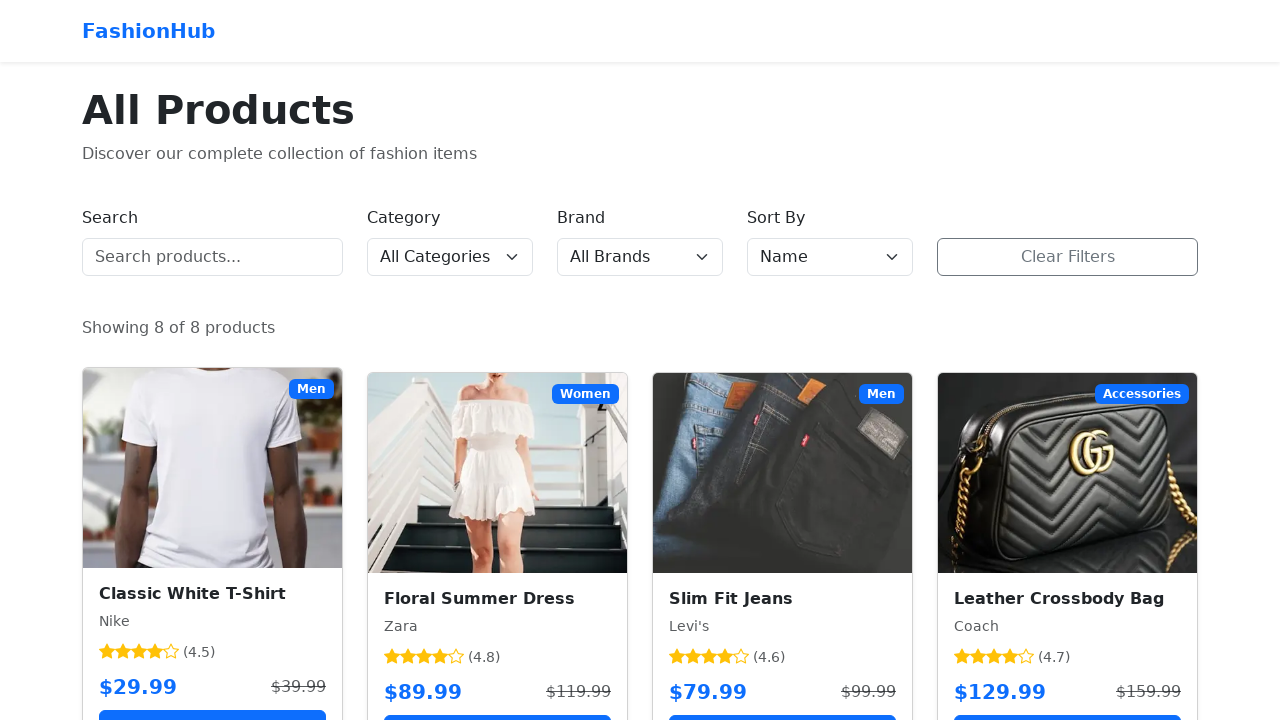